Tests a math exercise form by reading an input value from the page, calculating a mathematical expression (log of absolute value of 12*sin(x)), filling in the answer, checking a robot verification checkbox, and submitting the form.

Starting URL: http://suninjuly.github.io/math.html

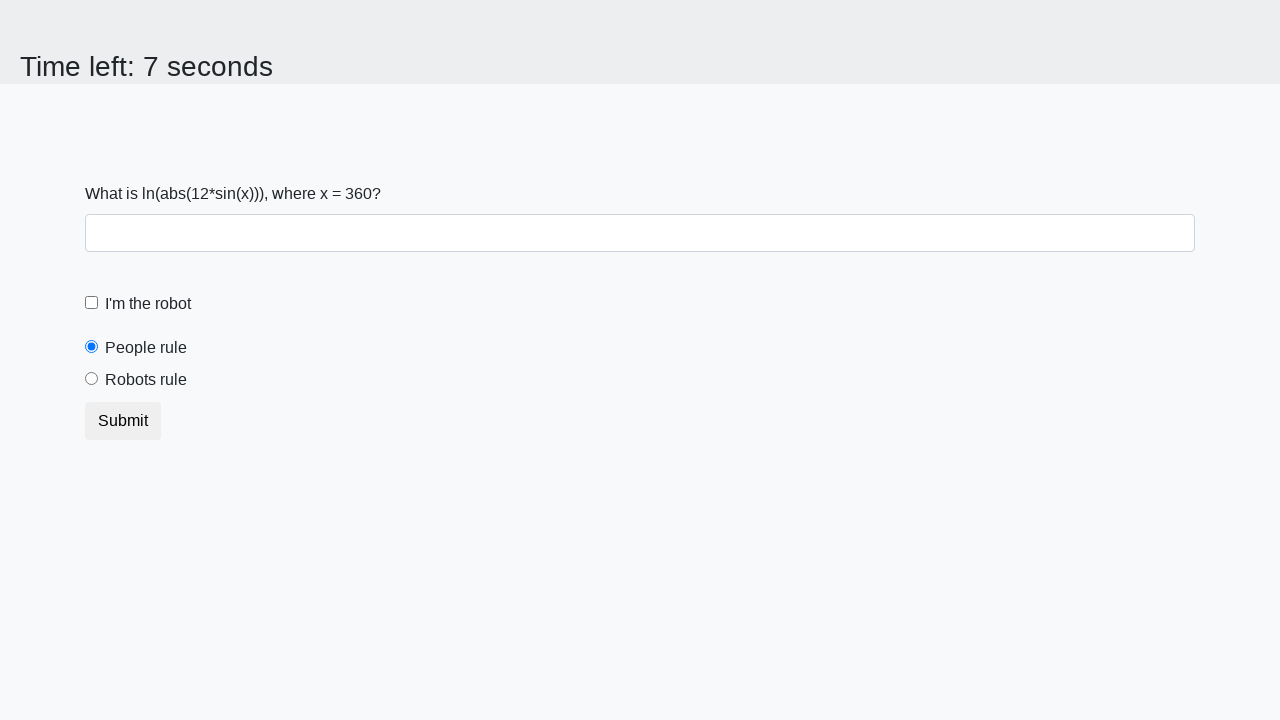

Located the input value element
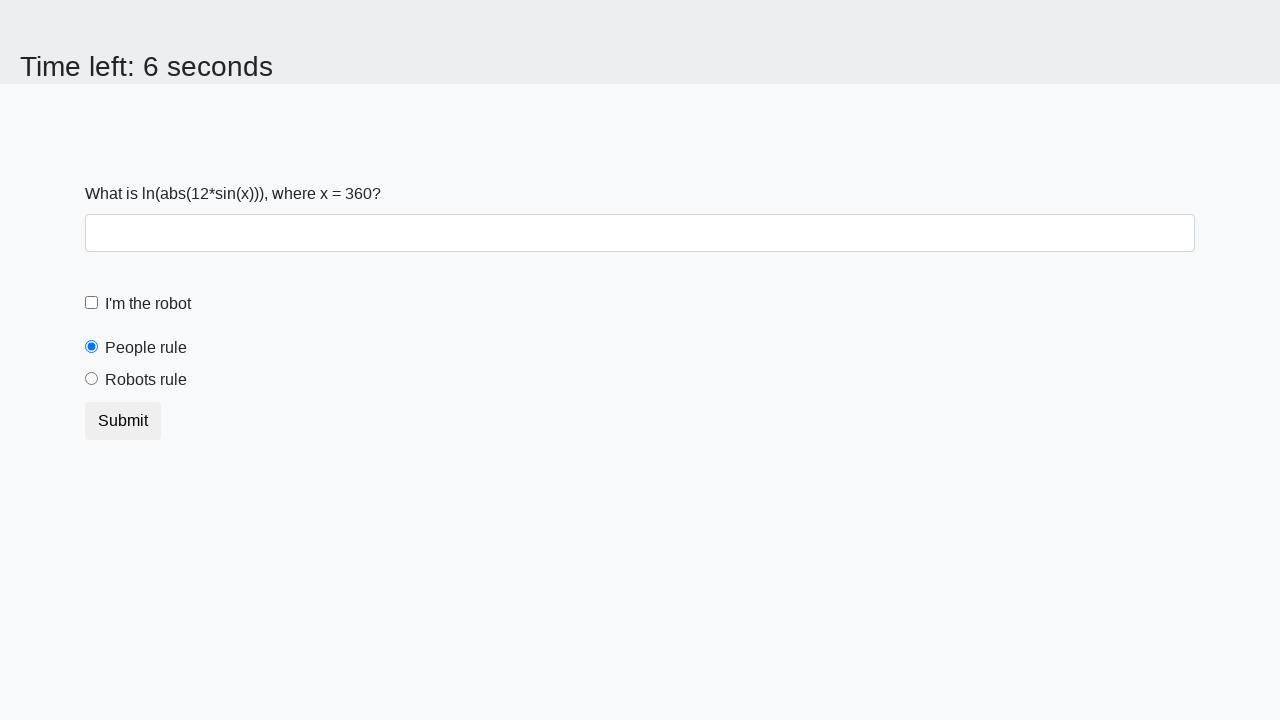

Retrieved input value from page: 360
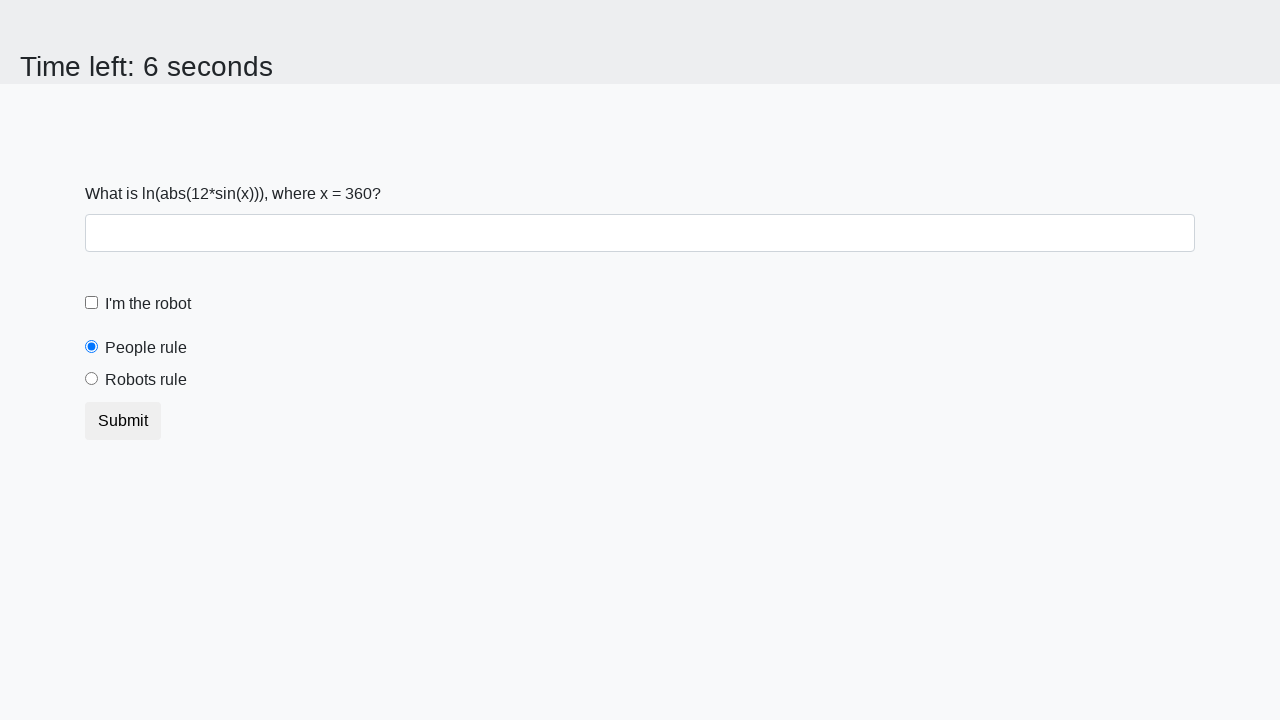

Calculated result using formula log(abs(12*sin(x))): 2.442954562176258
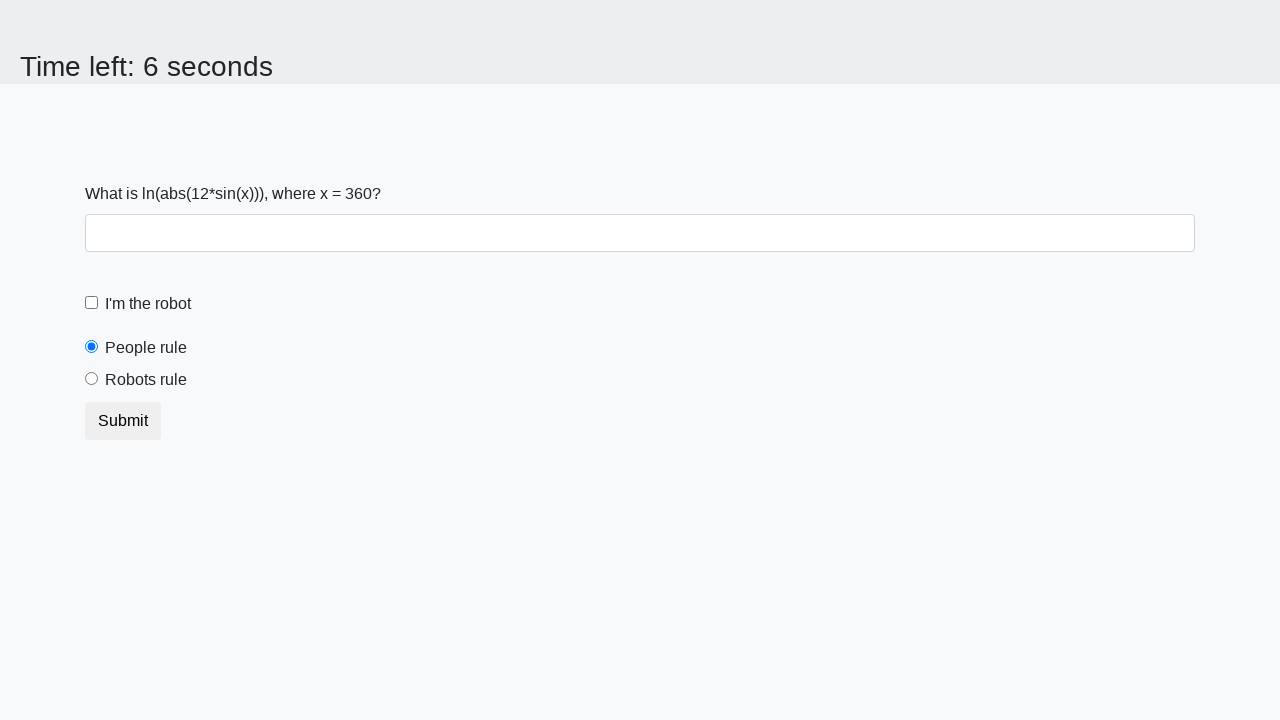

Filled answer field with calculated result: 2.442954562176258 on #answer
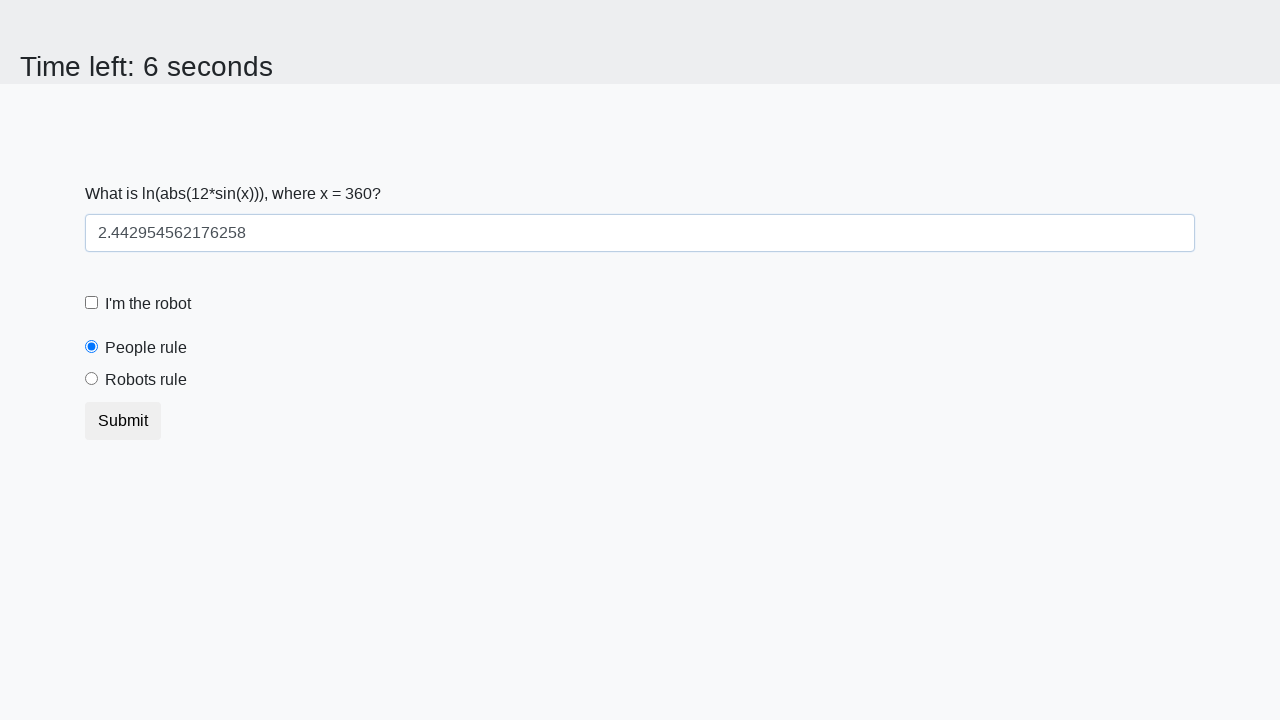

Clicked robot verification checkbox at (92, 303) on #robotCheckbox
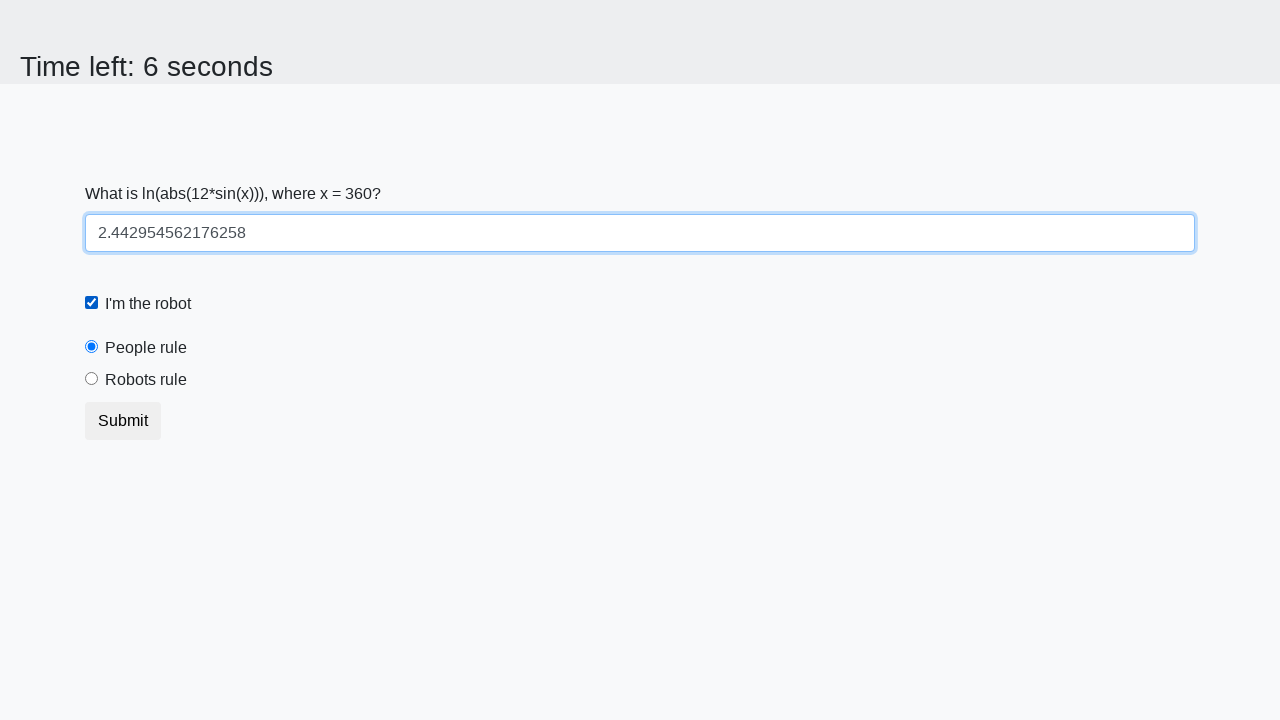

Clicked submit button to submit the form at (123, 421) on button.btn
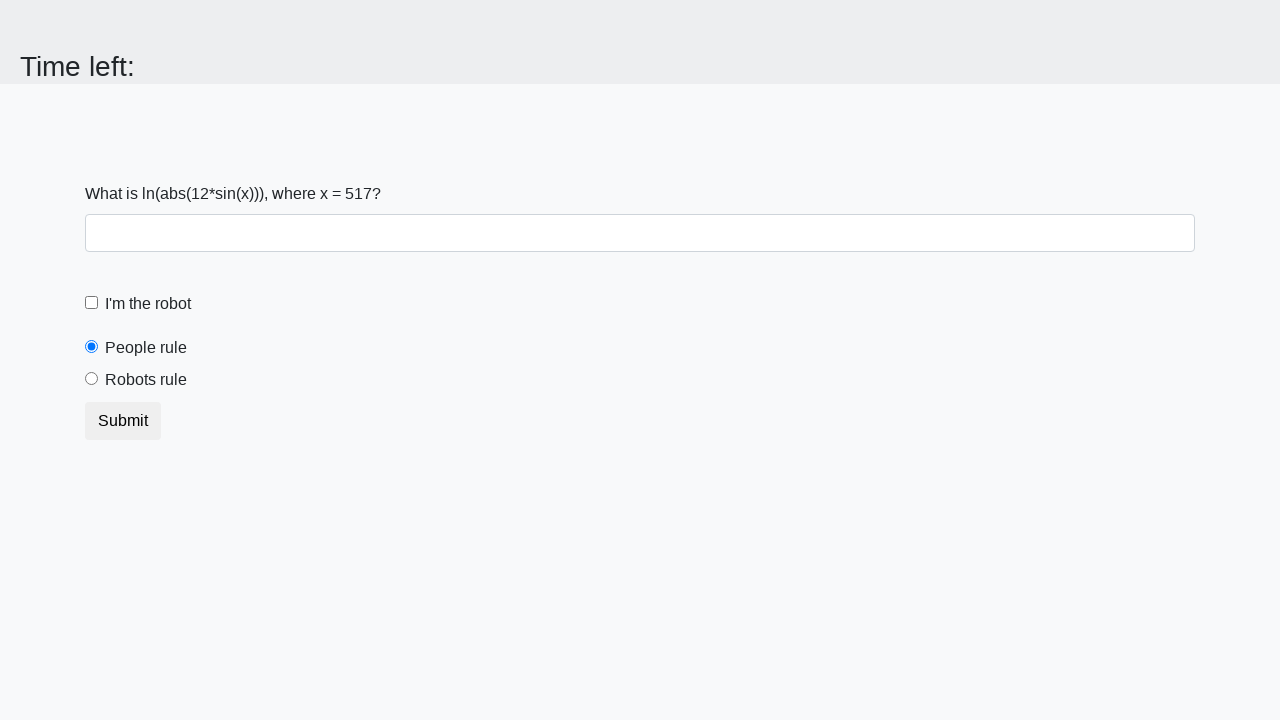

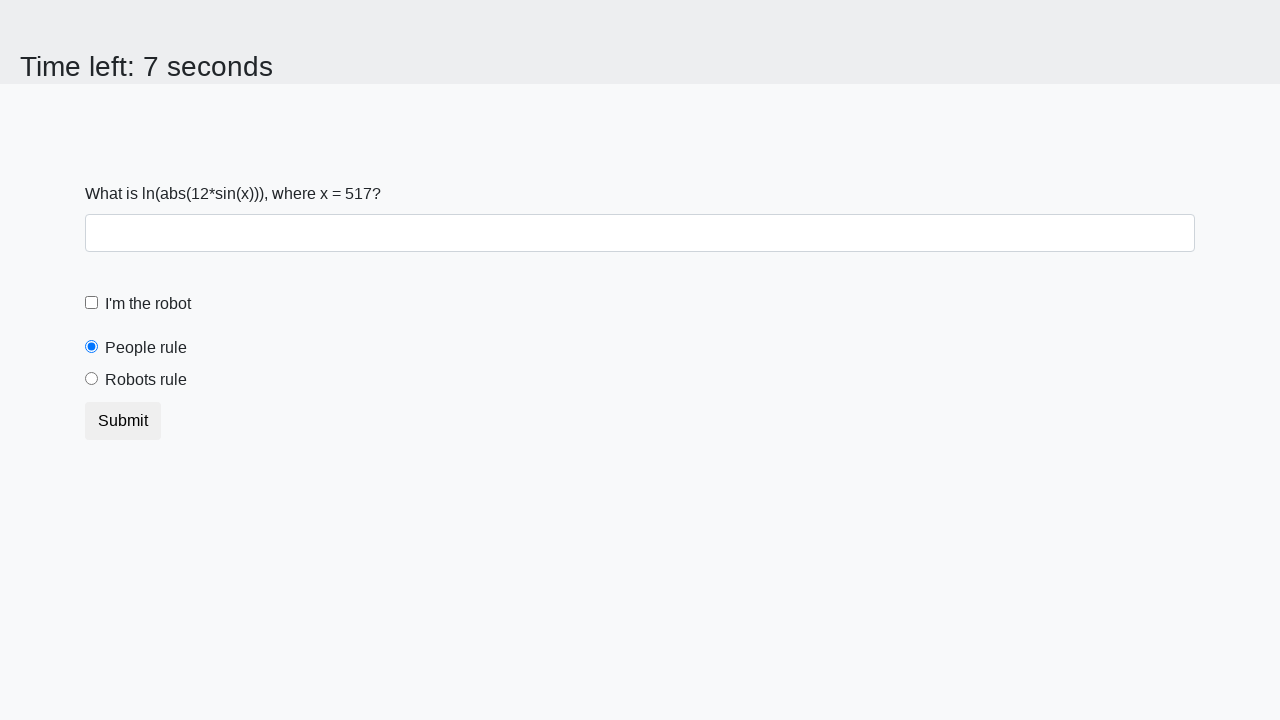